Navigates to the Heroku test application homepage, finds all links on the page, and clicks on the 10th link

Starting URL: https://the-internet.herokuapp.com

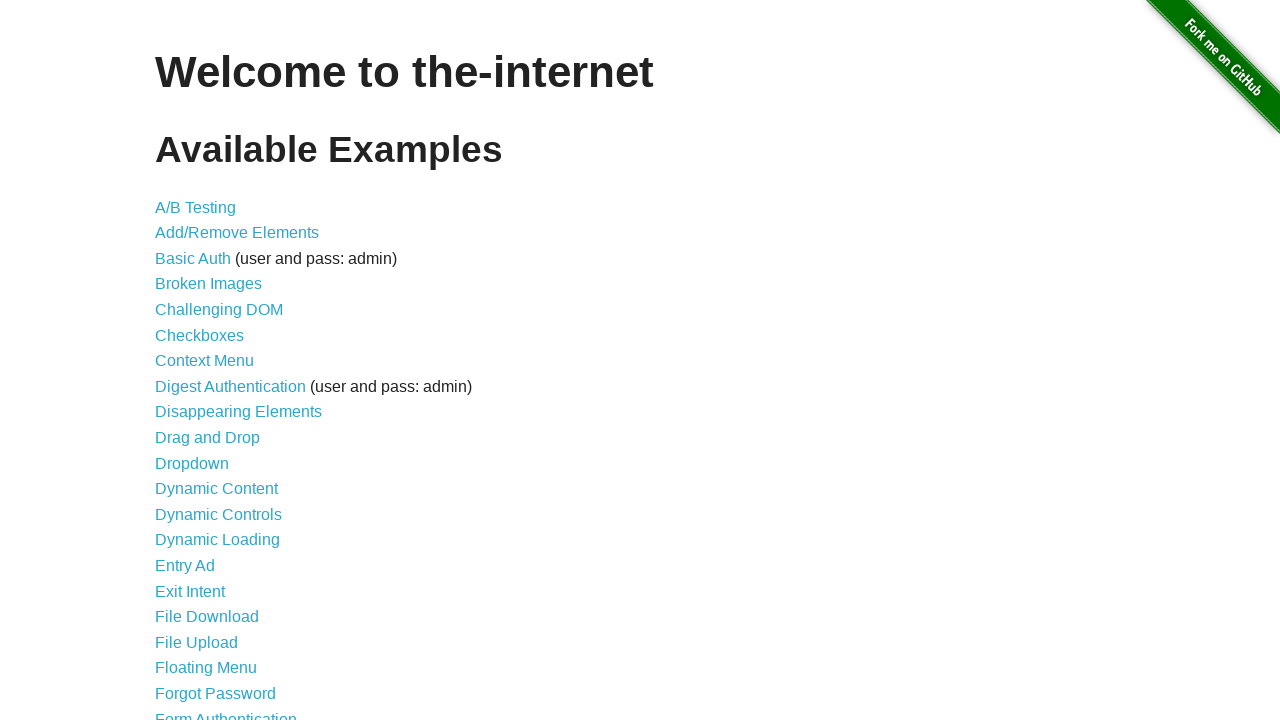

Navigated to Heroku test application homepage
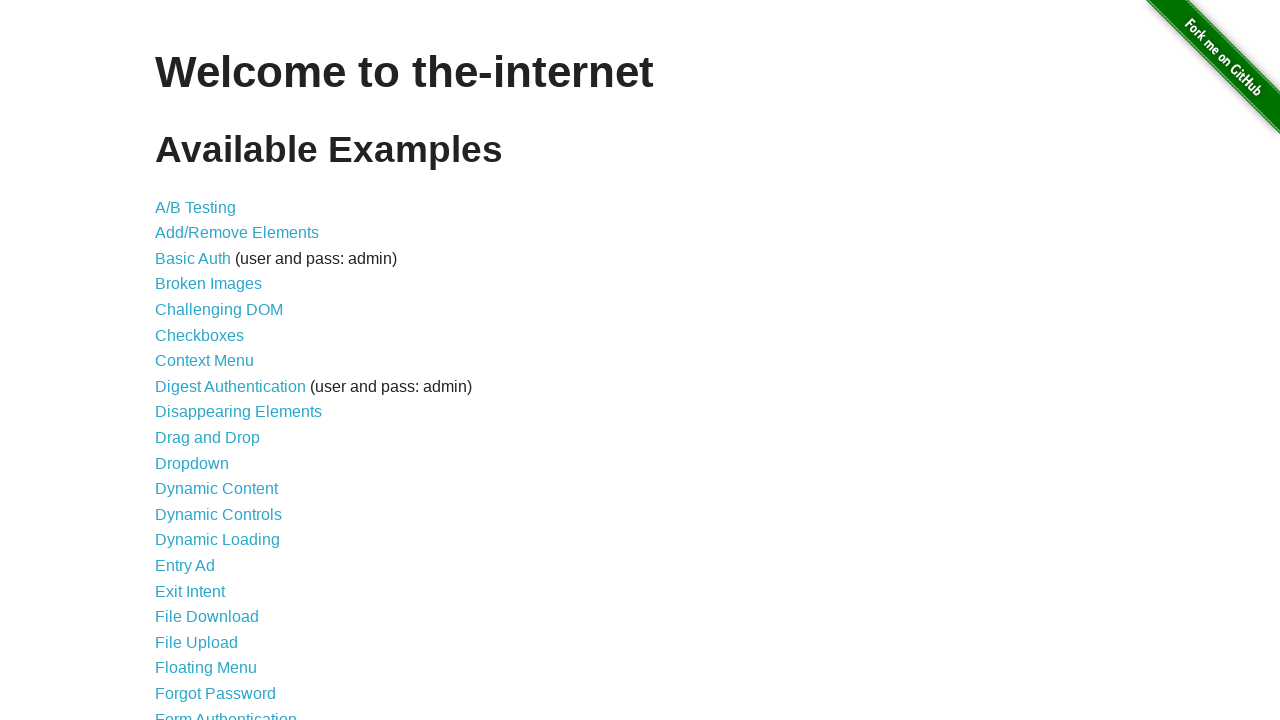

Found all links on the page
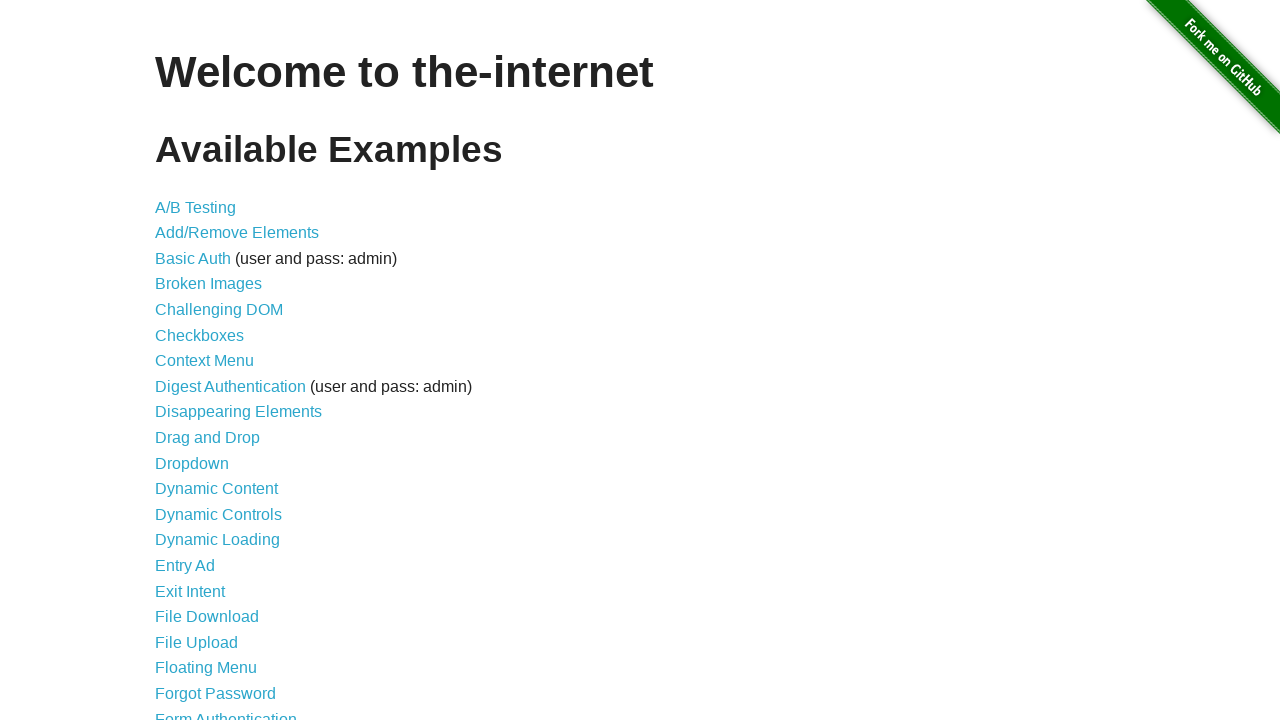

Clicked on the 10th link at (238, 412) on xpath=//a >> nth=9
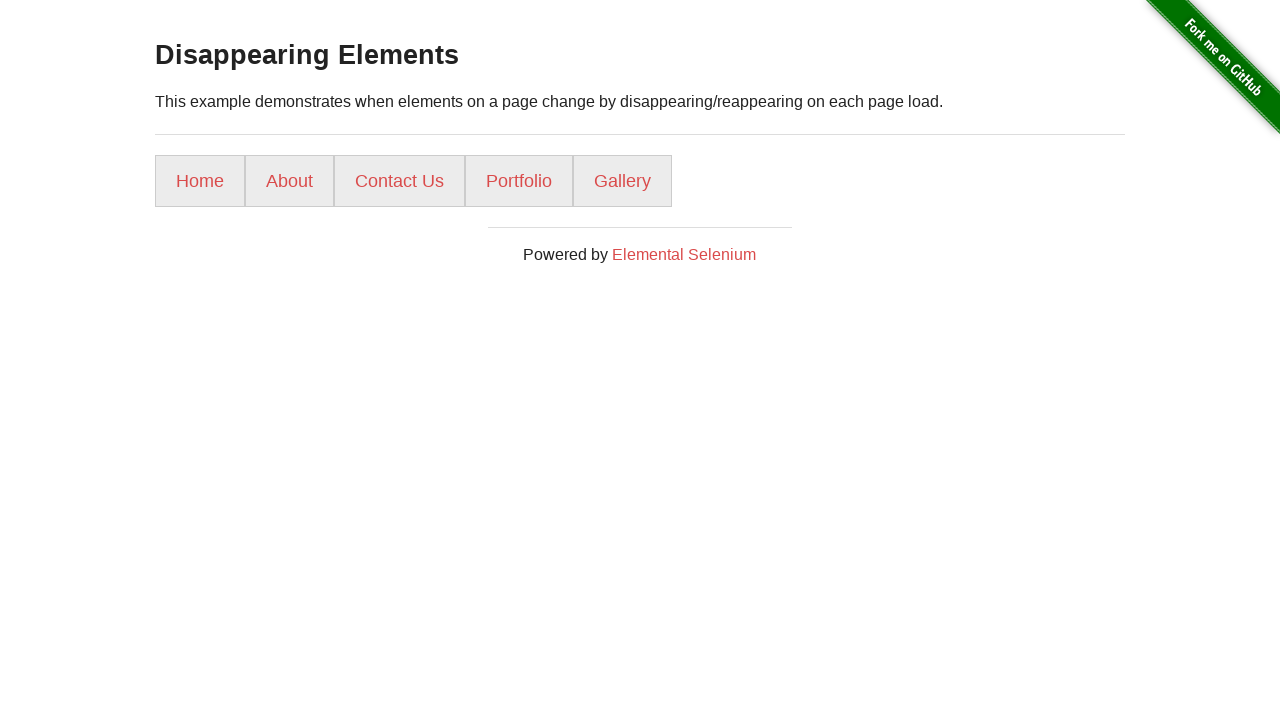

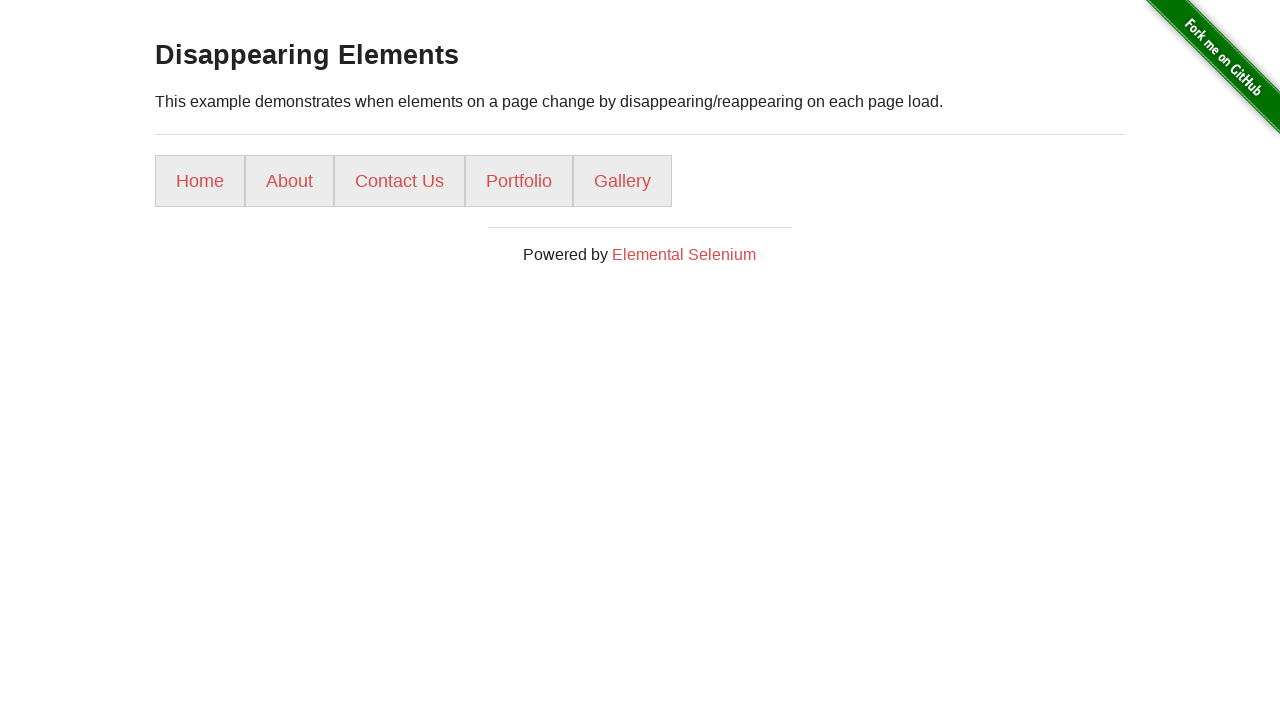